Tests iframe interaction by navigating to a W3Schools JavaScript tryit page, switching to the result iframe, and clicking a button inside it.

Starting URL: https://www.w3schools.com/js/tryit.asp?filename=tryjs_myfirst

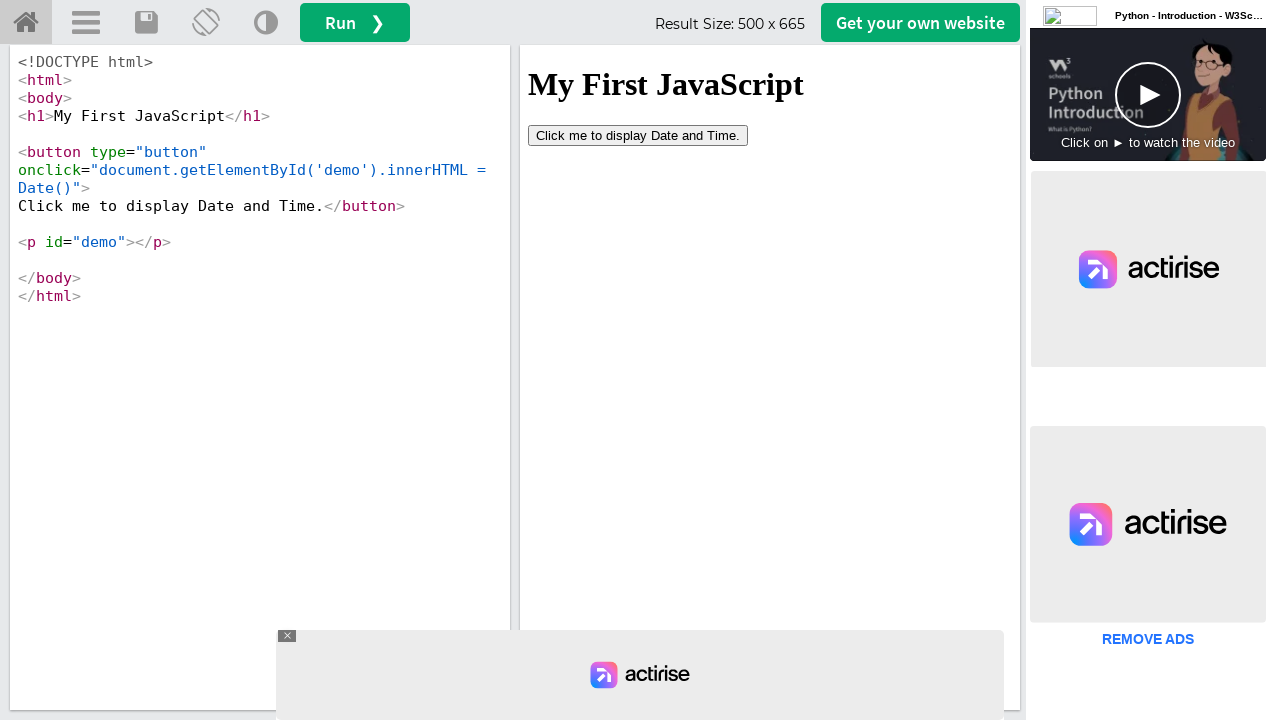

Navigated to W3Schools JavaScript tryit page
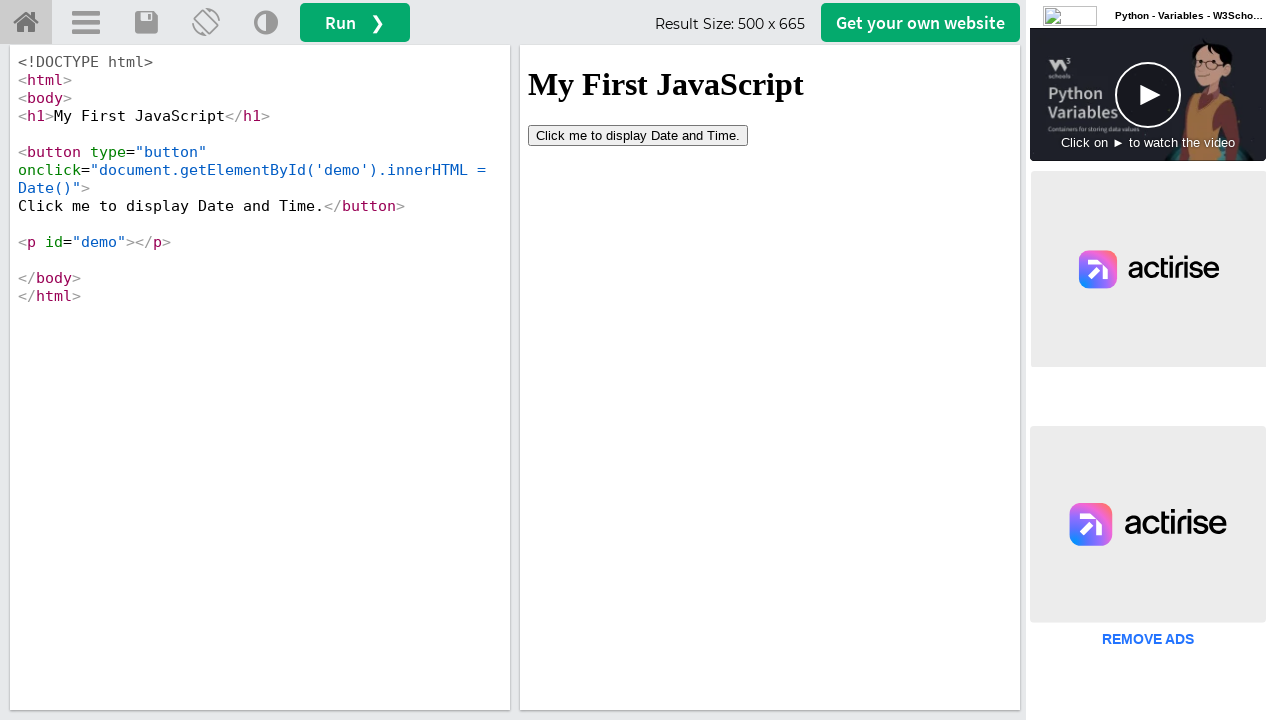

Located the result iframe
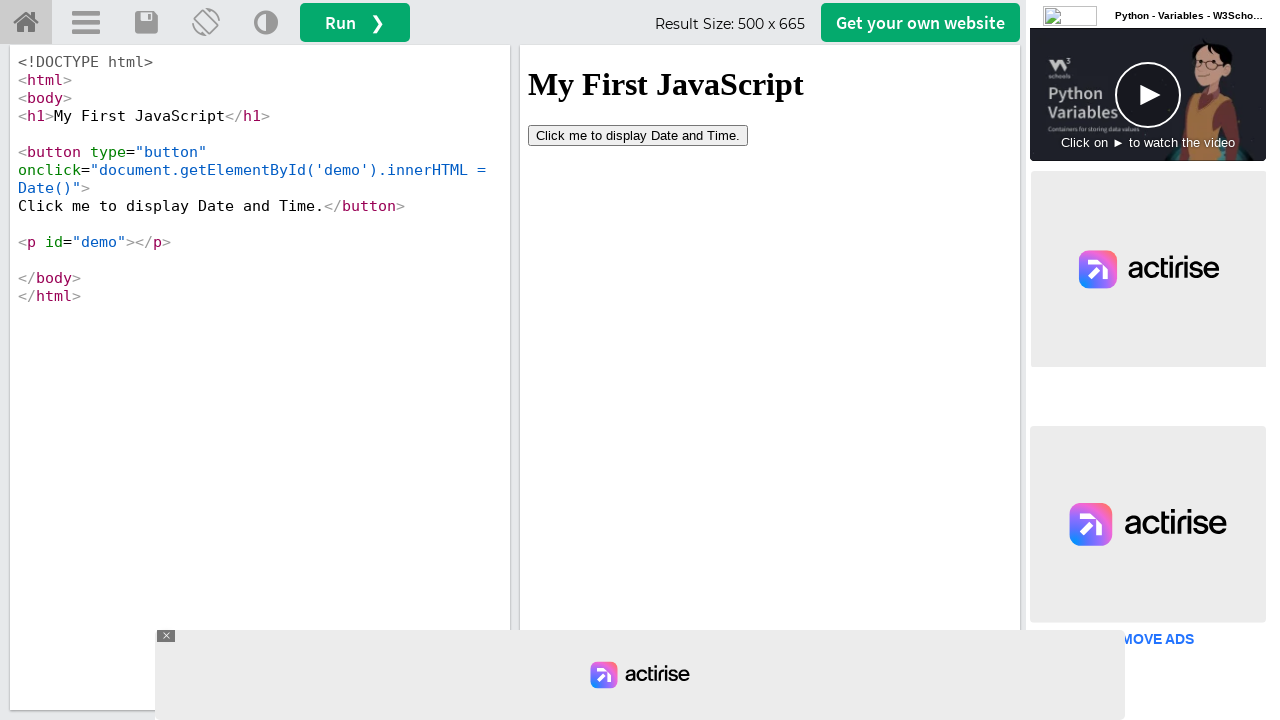

Clicked button inside the iframe at (638, 135) on iframe#iframeResult >> internal:control=enter-frame >> button[type='button']
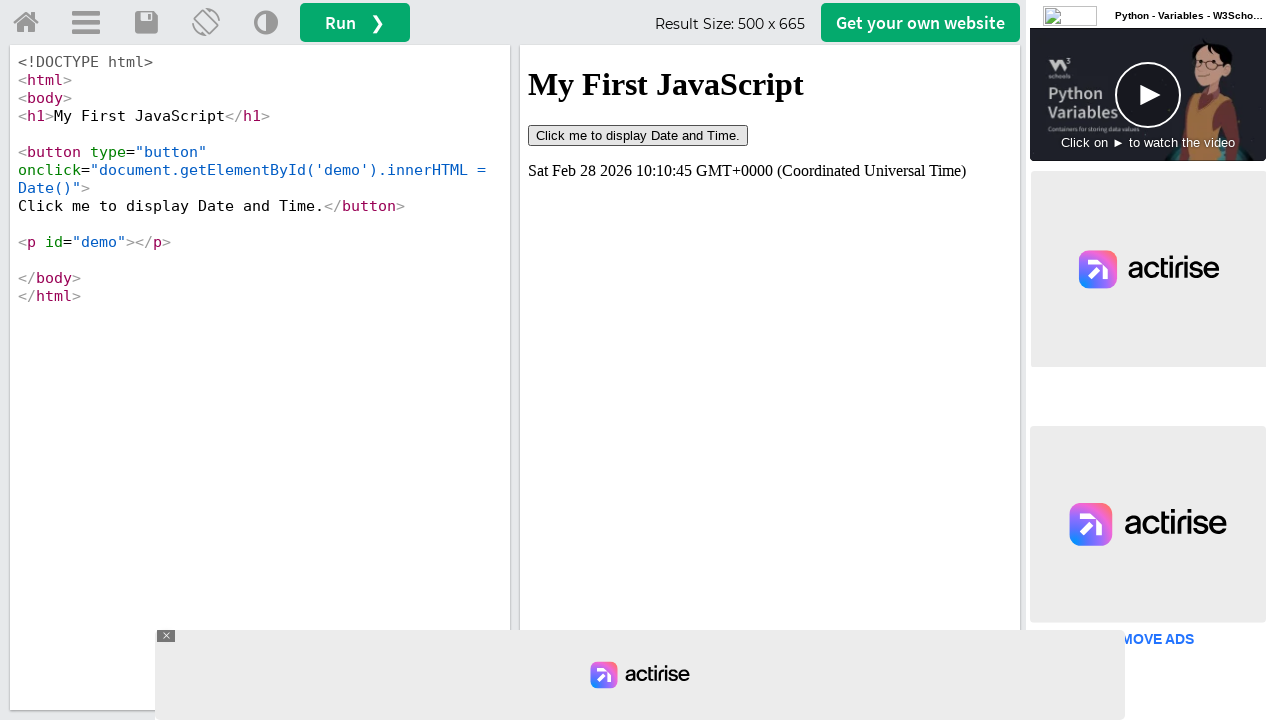

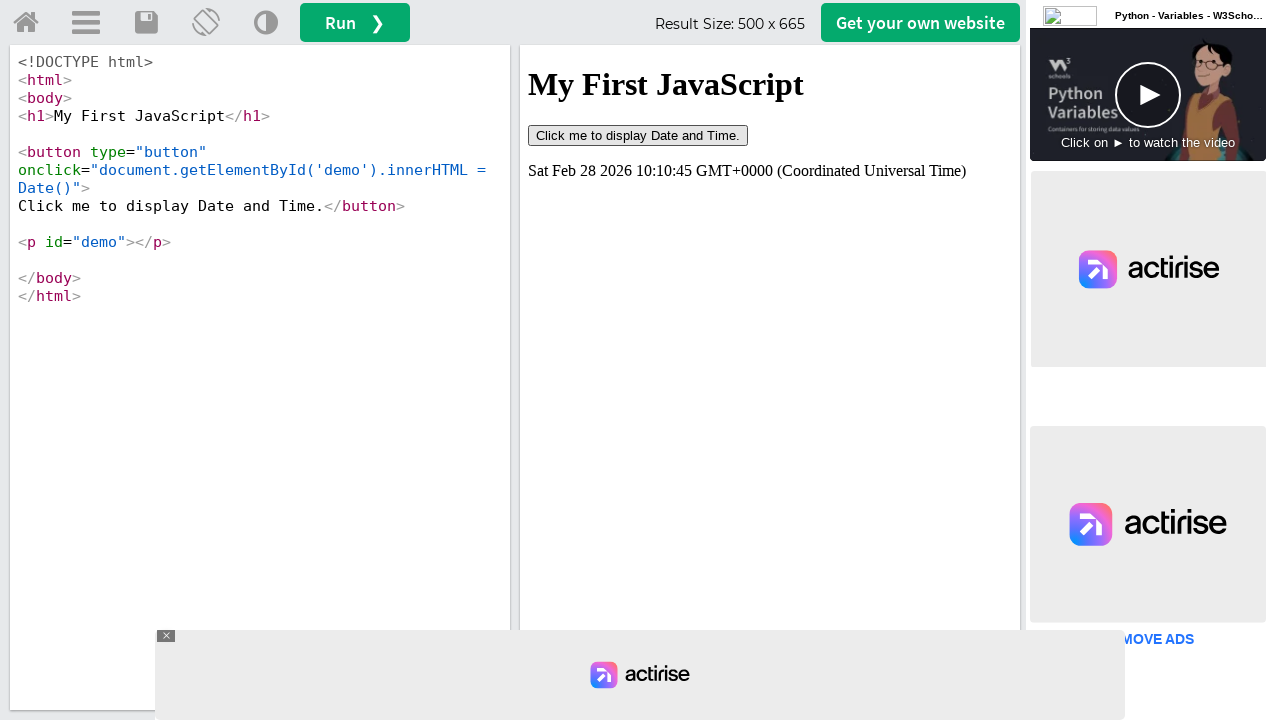